Tests click and hold functionality to select multiple consecutive items in a list by clicking and dragging from the first to the fourth element

Starting URL: https://automationfc.github.io/jquery-selectable/

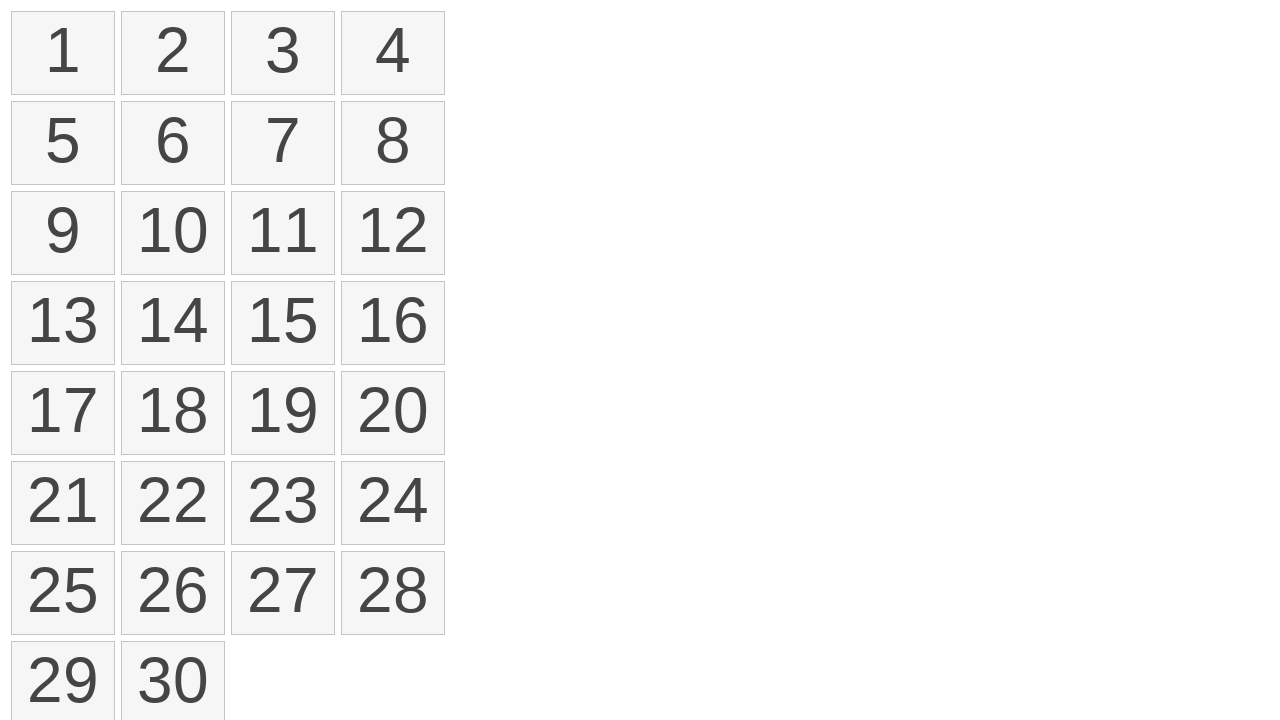

Retrieved all selectable list items
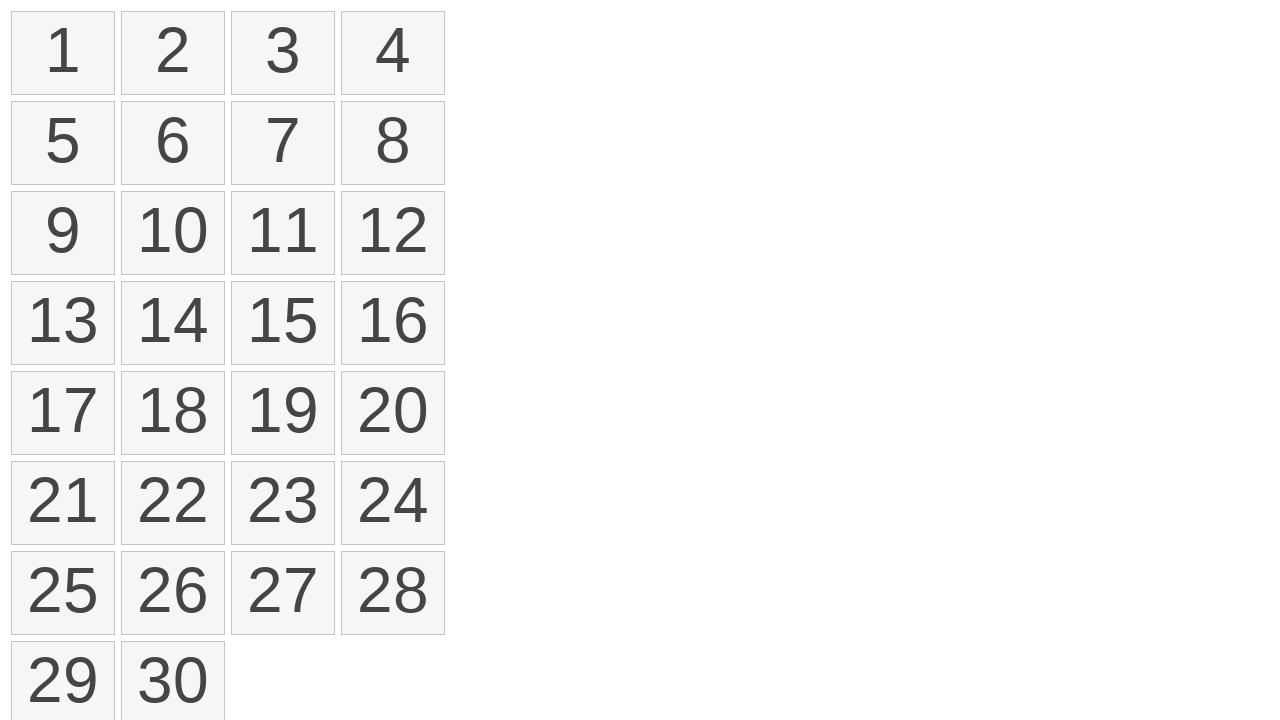

Hovered over the first list item at (63, 53) on ol>li.ui-state-default >> nth=0
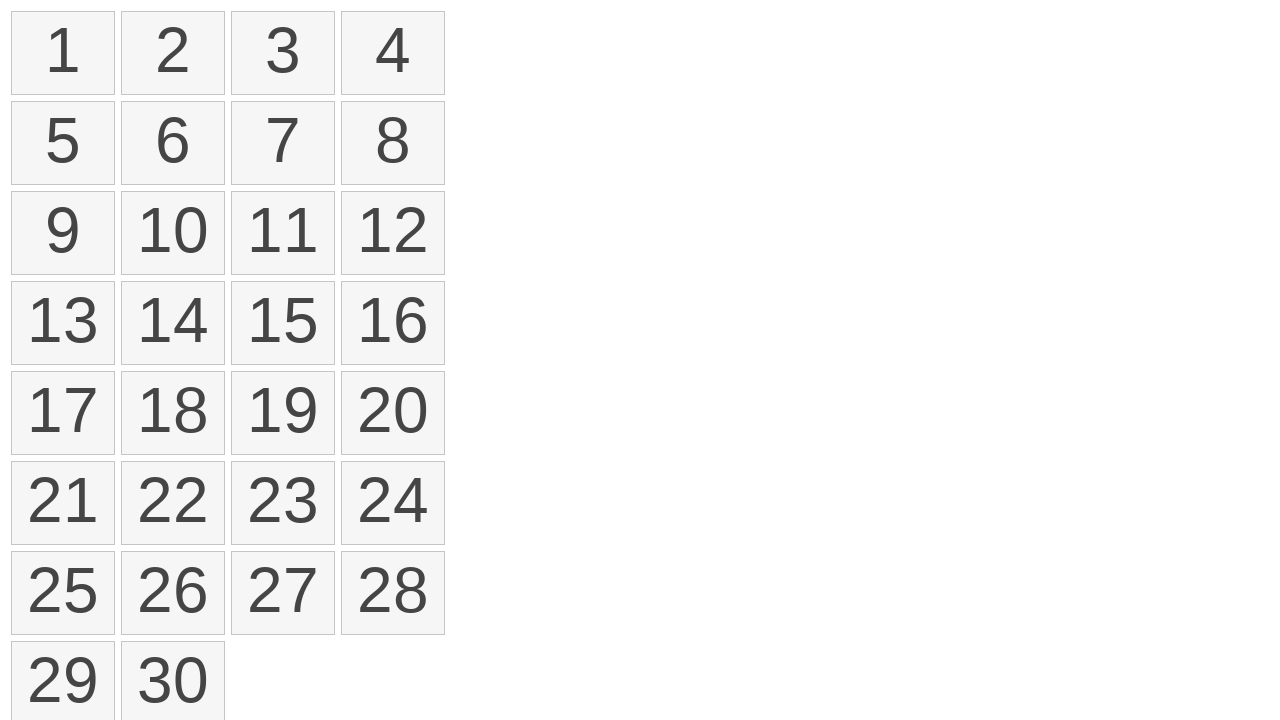

Pressed mouse button down to start click and hold at (63, 53)
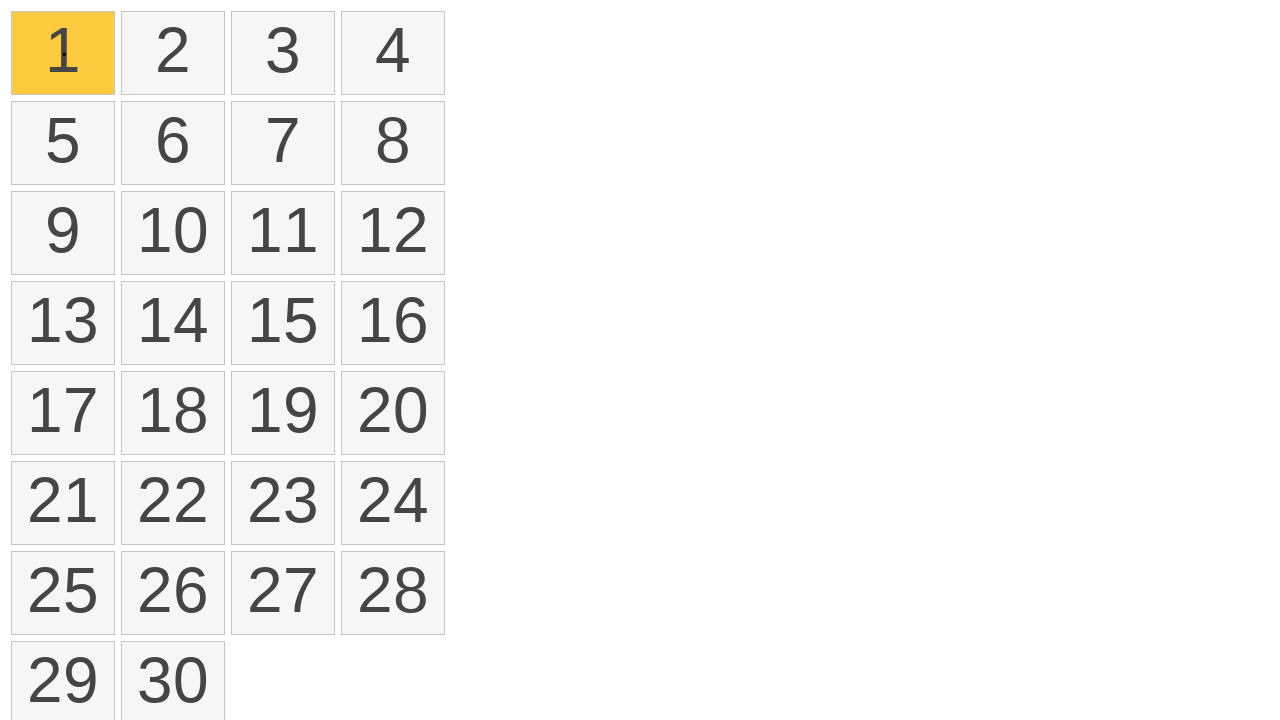

Dragged to the fourth list item at (393, 53) on ol>li.ui-state-default >> nth=3
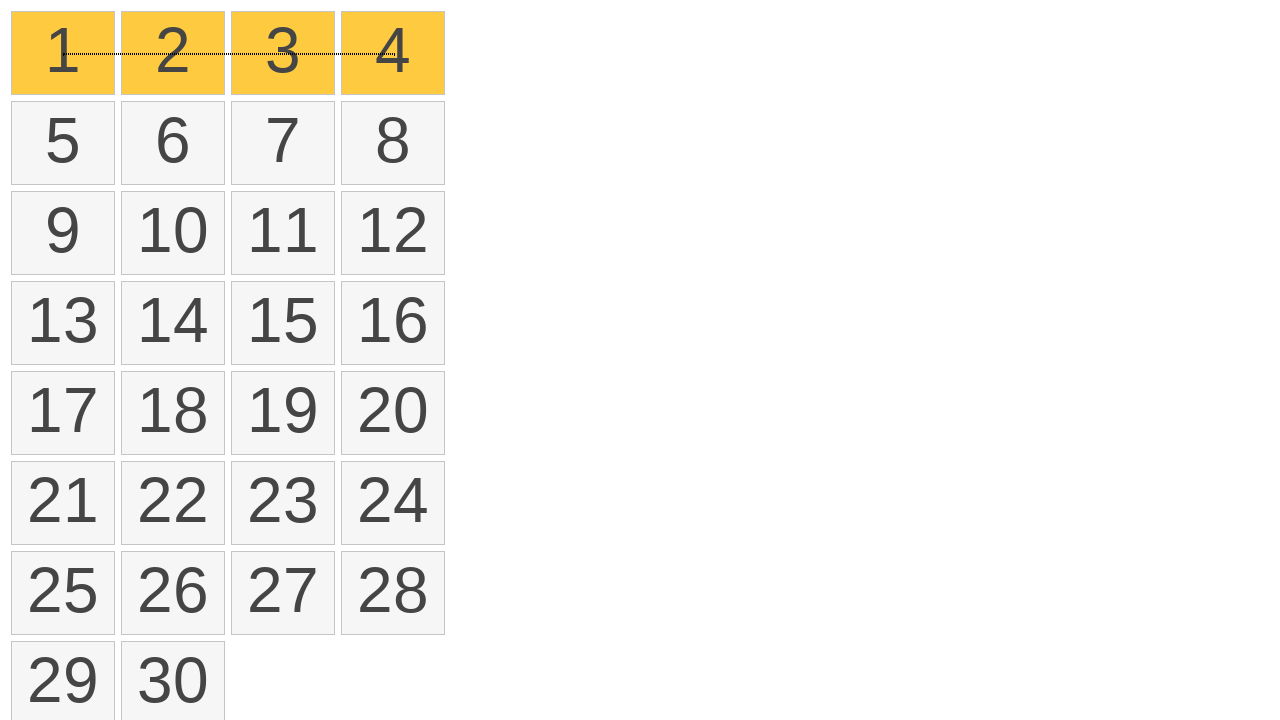

Released mouse button to complete click and drag selection at (393, 53)
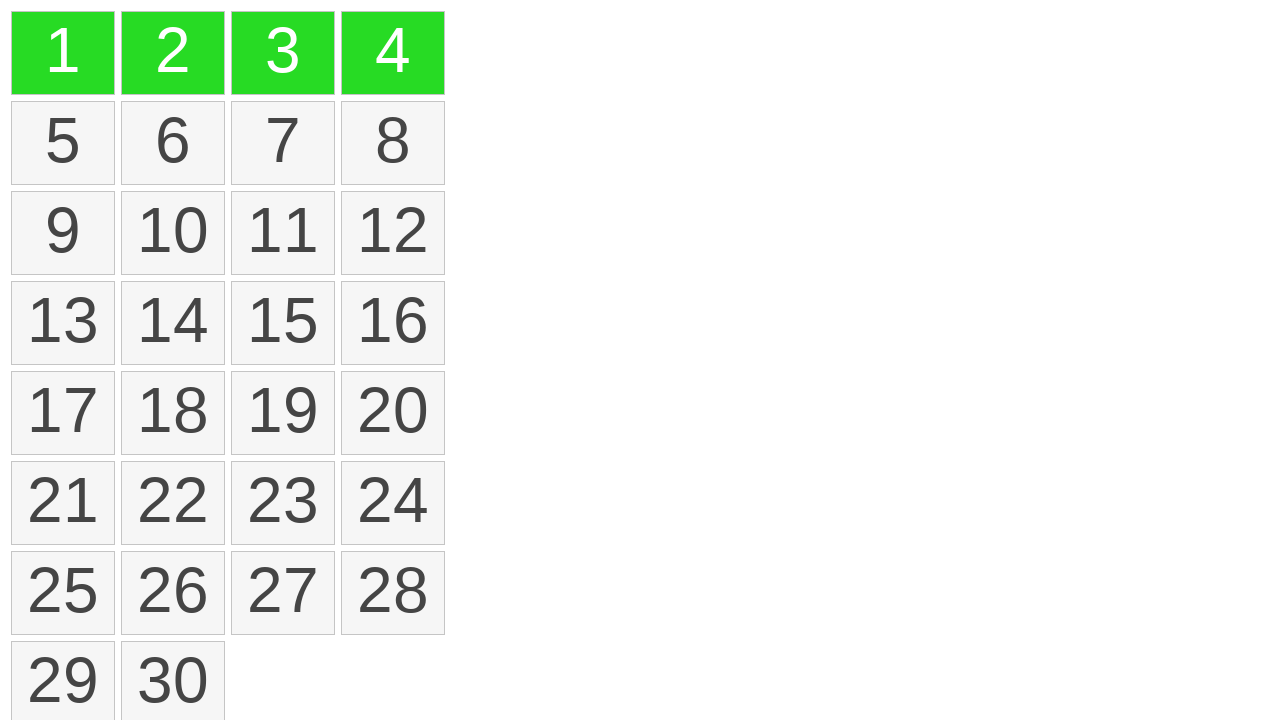

Verified that selected items are visible with ui-selected class
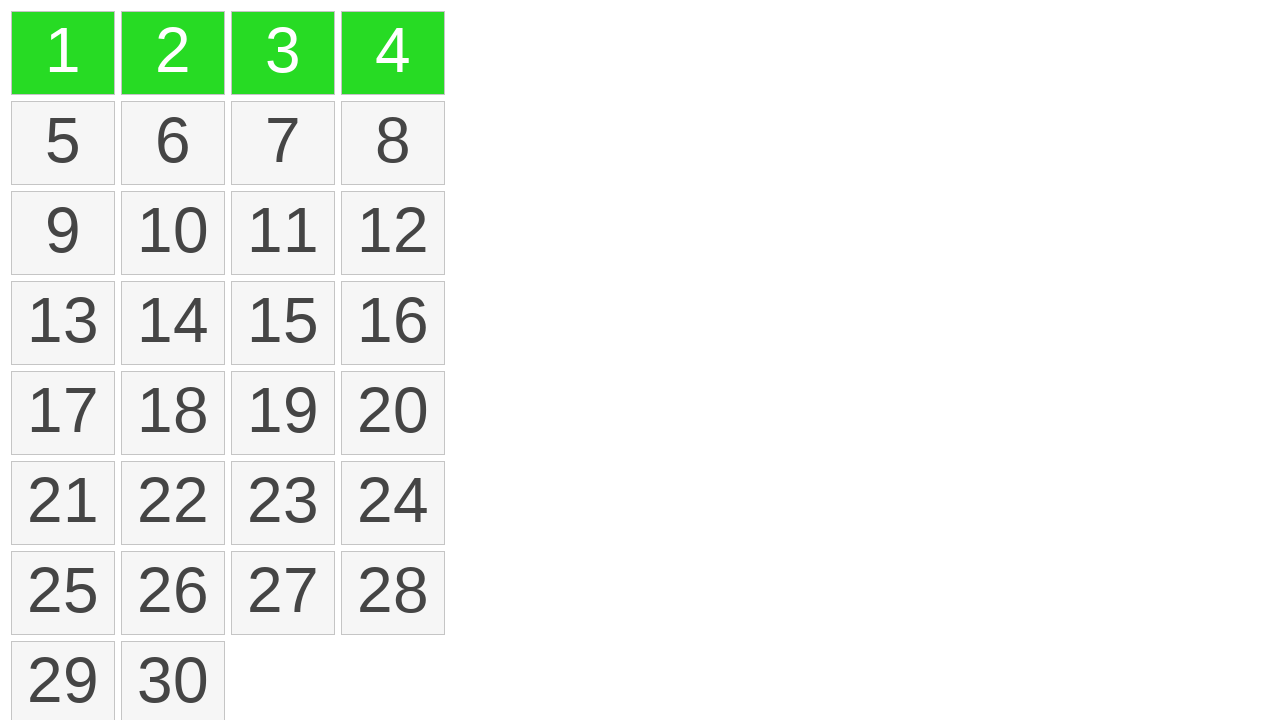

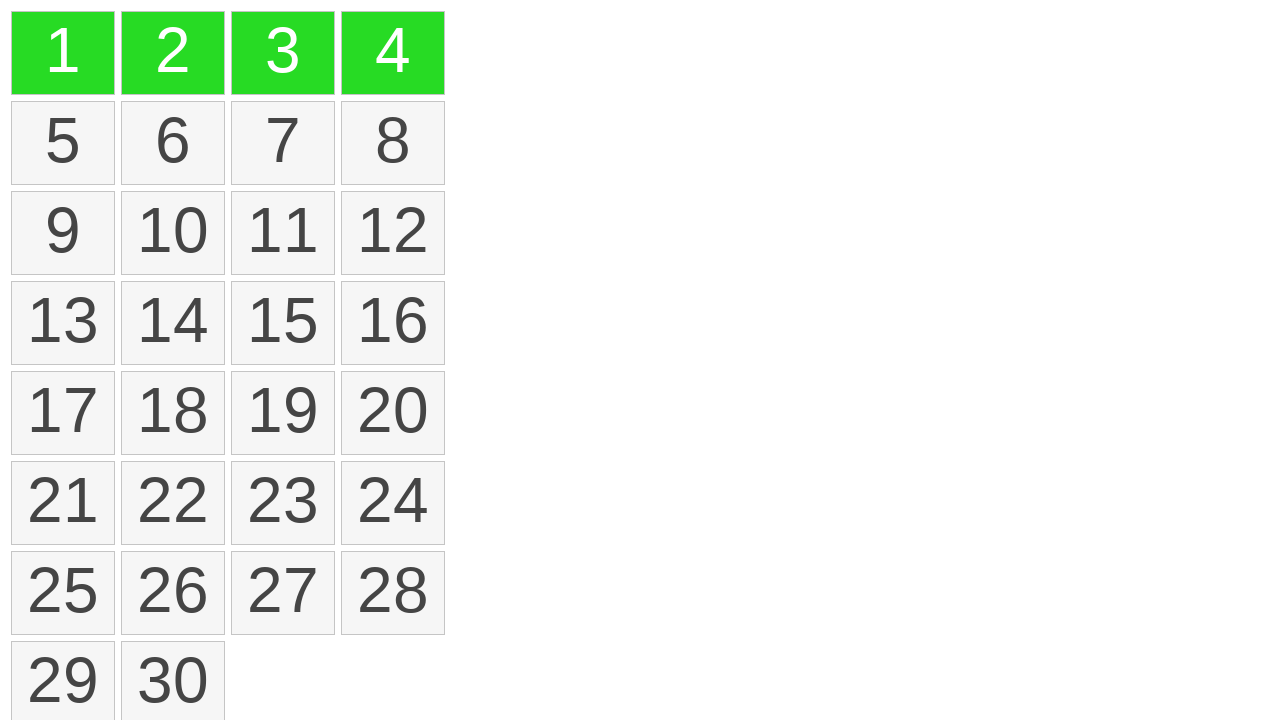